Tests prompt alert functionality by clicking a button to trigger a prompt alert, entering text, and accepting it

Starting URL: https://leafground.com/alert.xhtml

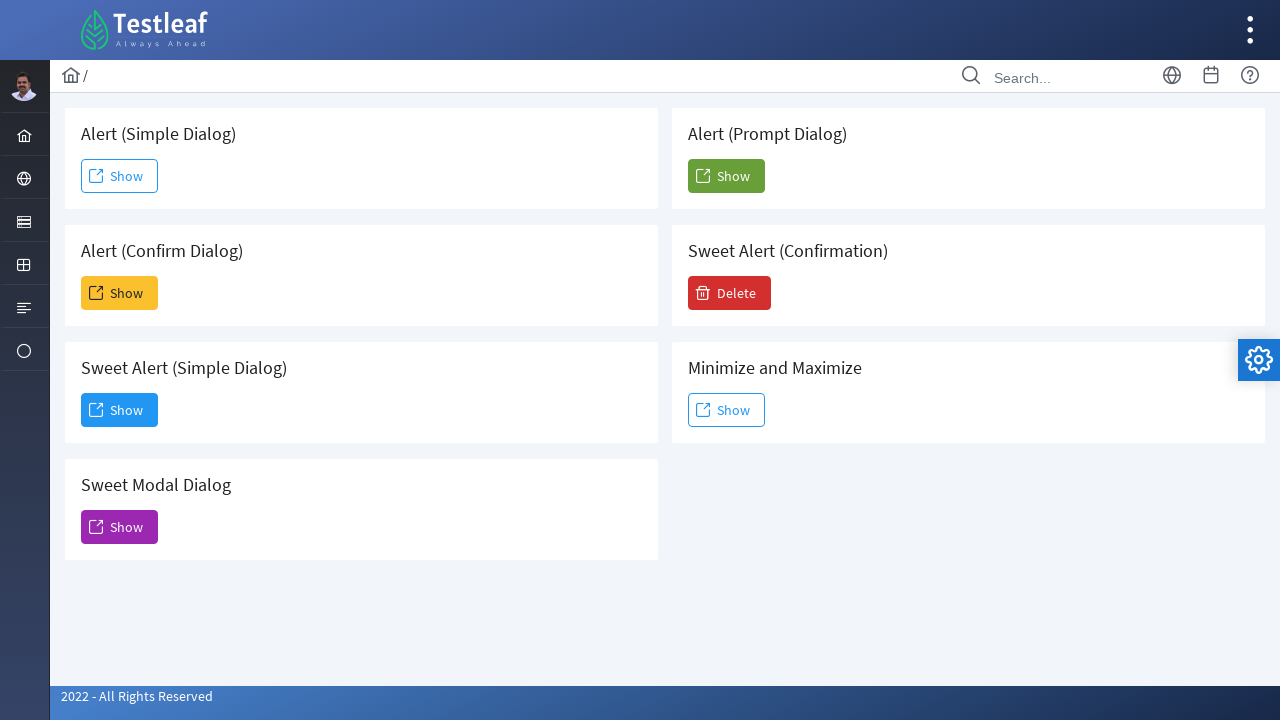

Clicked the Show button to trigger prompt alert at (726, 176) on xpath=(//span[text()='Show'])[5]
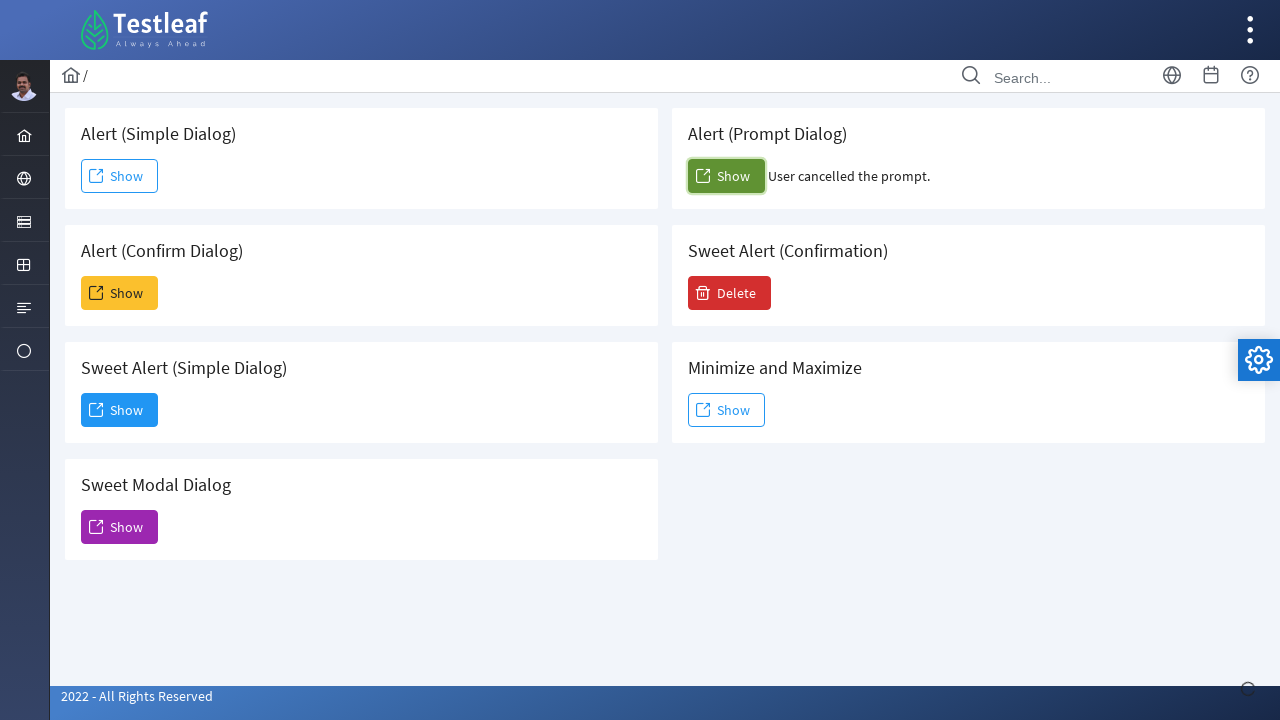

Set up dialog handler to accept prompt with 'Vineeth'
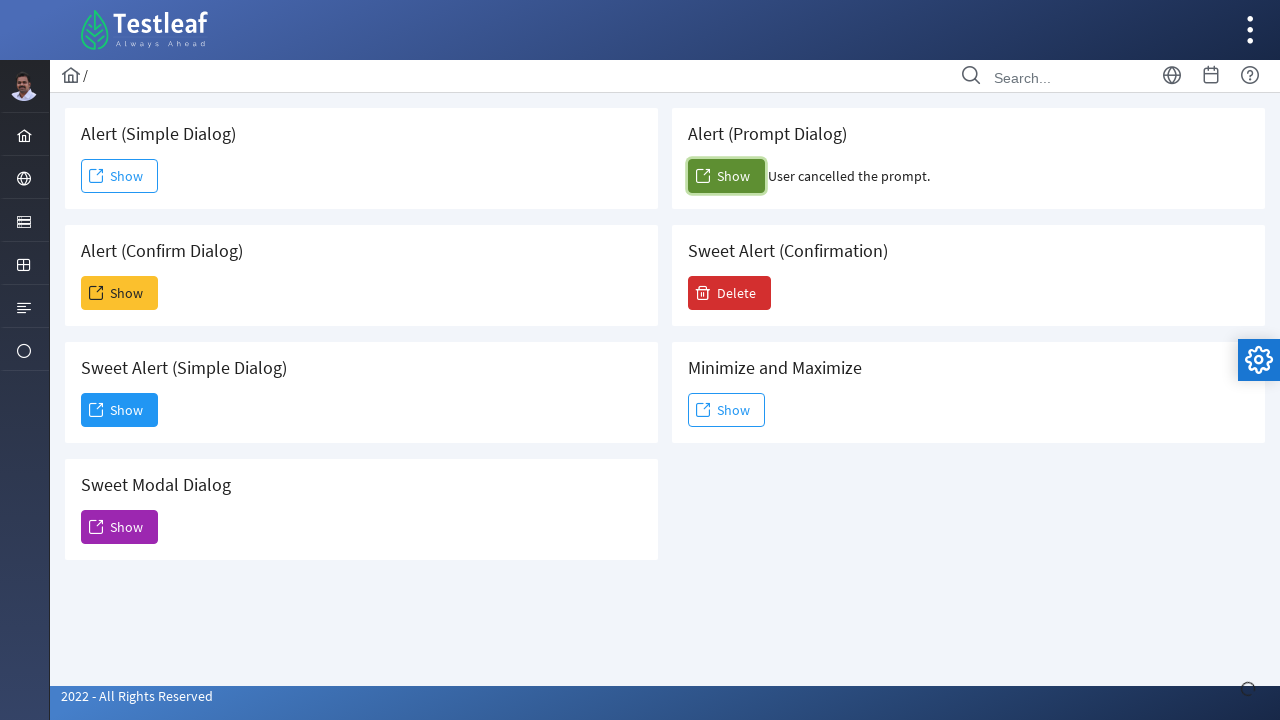

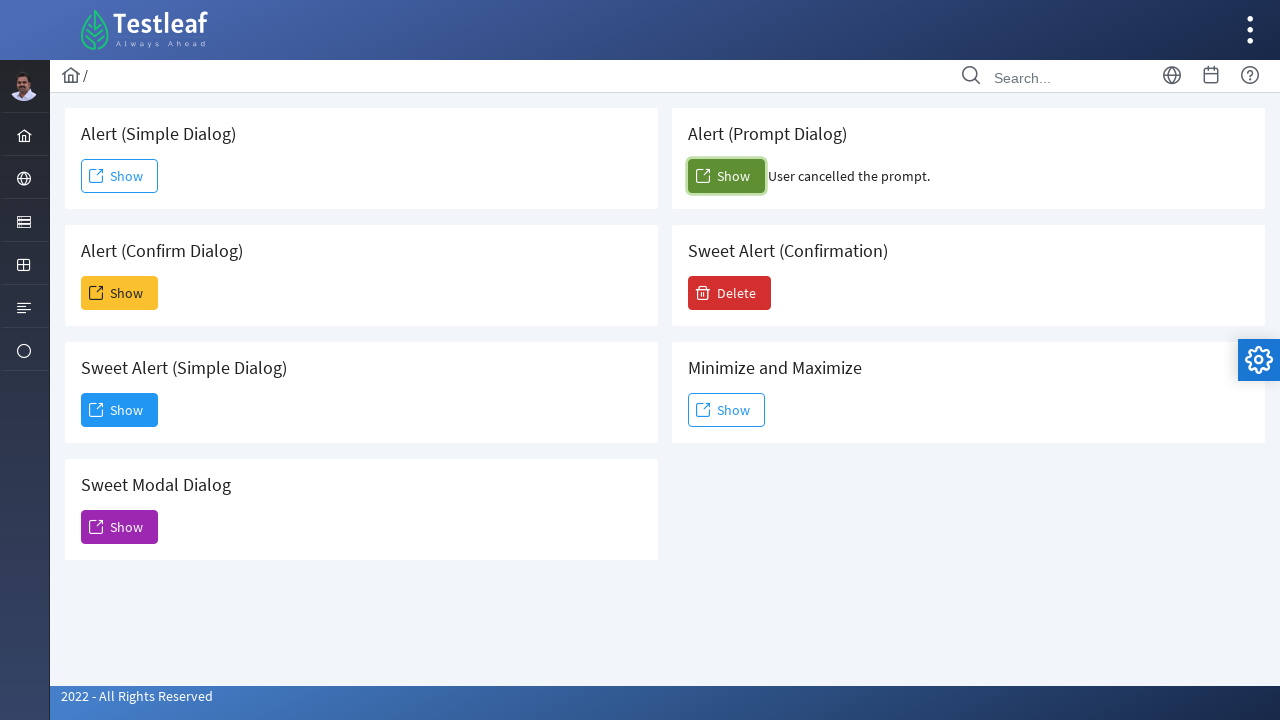